Tests radio button selection functionality by checking the initial state of a radio button and then randomly selecting one of the available sport options

Starting URL: http://samples.gwtproject.org/samples/Showcase/Showcase.html#!CwRadioButton

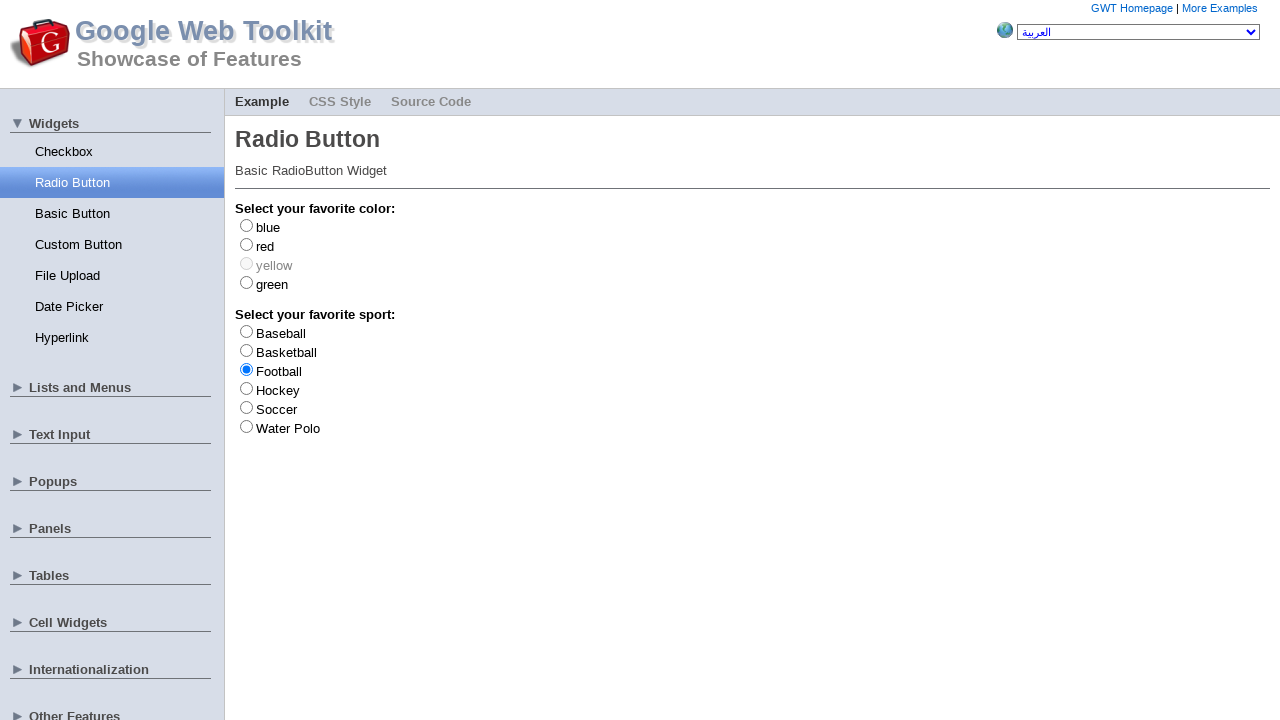

Waited for Football radio button to load
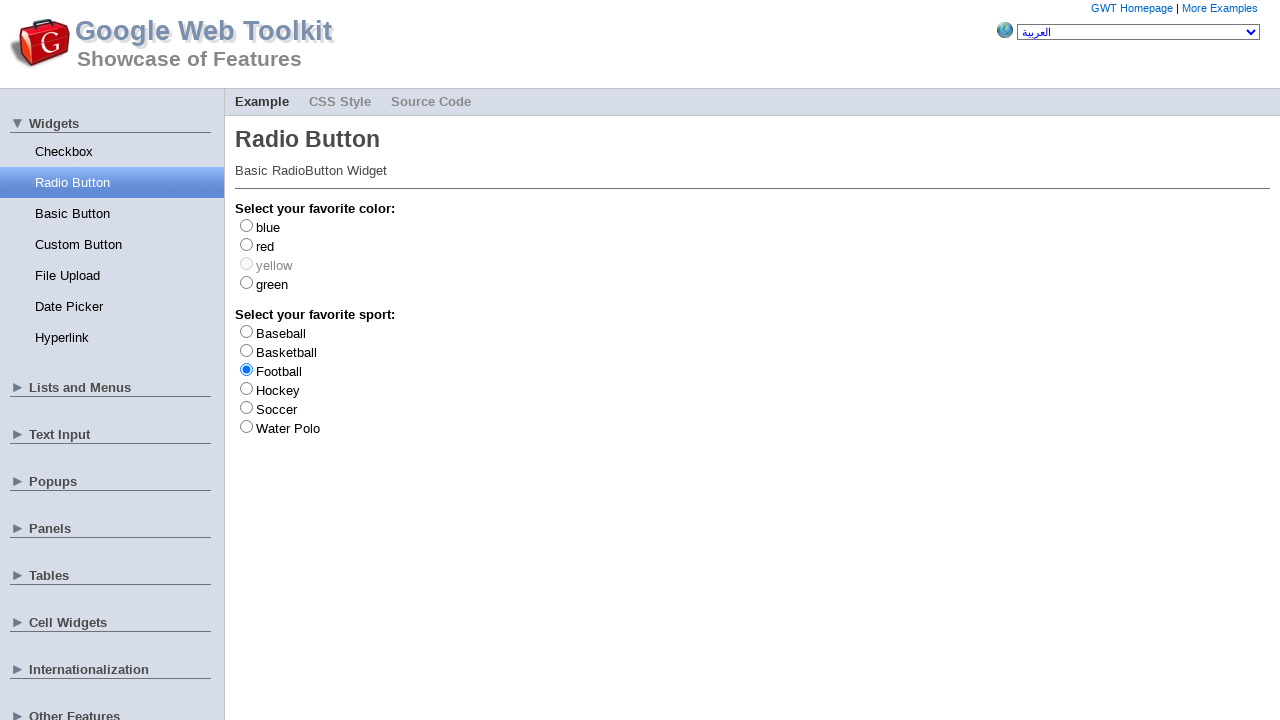

Located Football radio button element
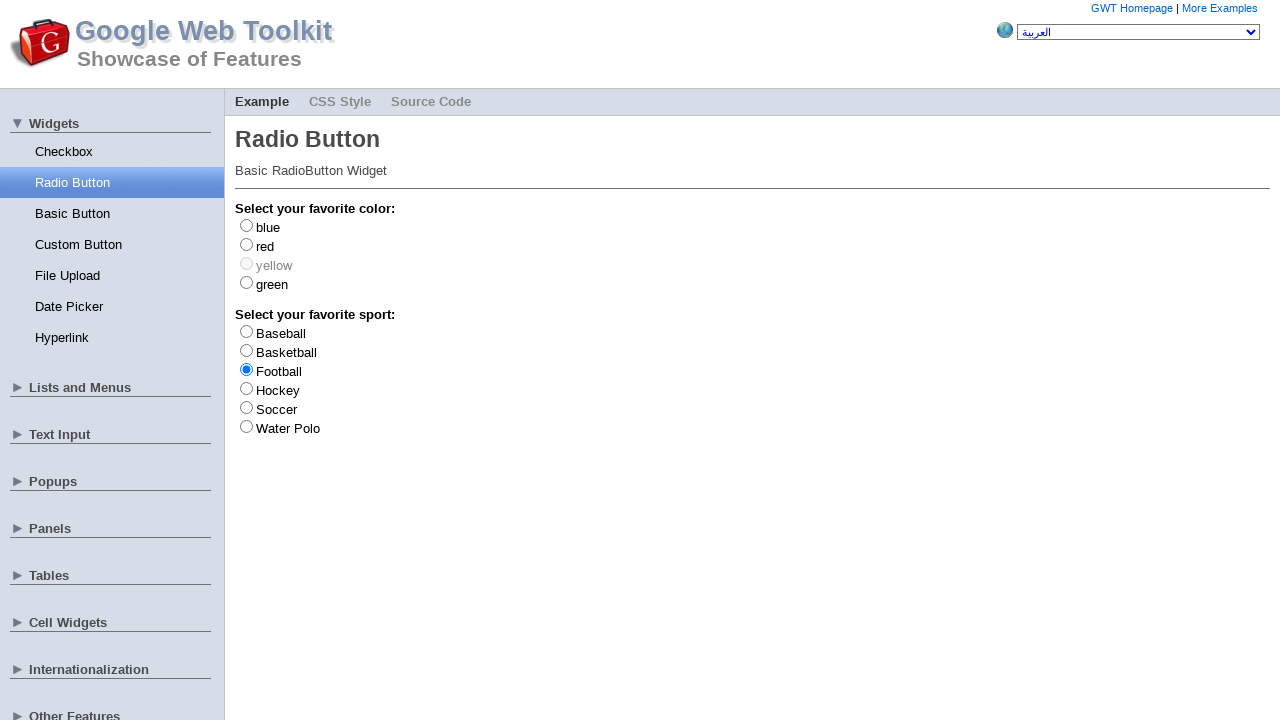

Checked initial state of Football radio button: True
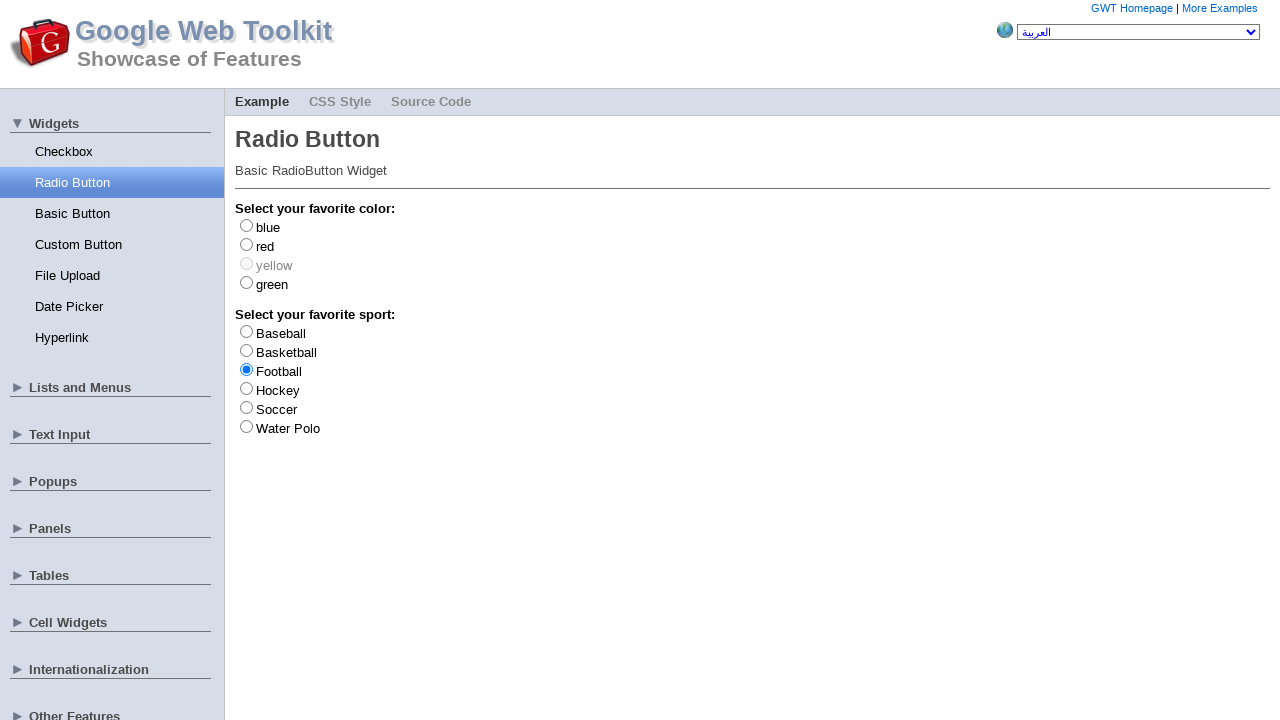

Retrieved all sport radio buttons (6 options found)
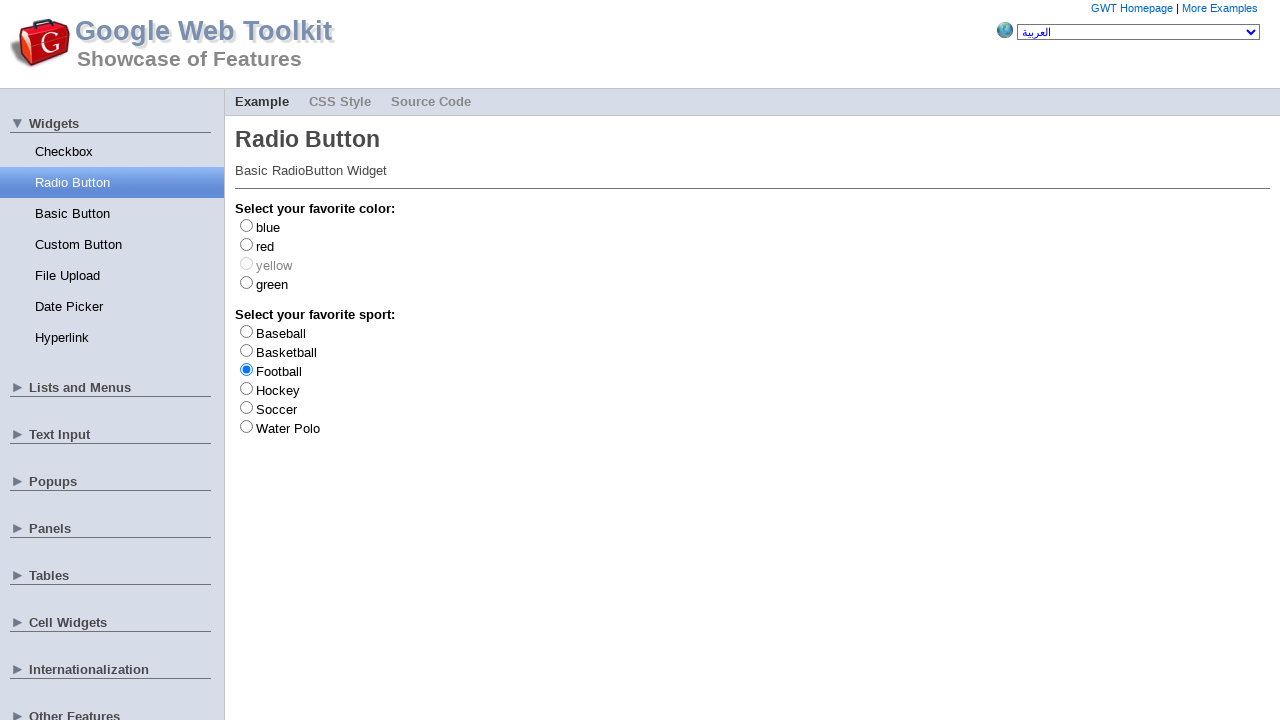

Generated random index 1 for sport selection
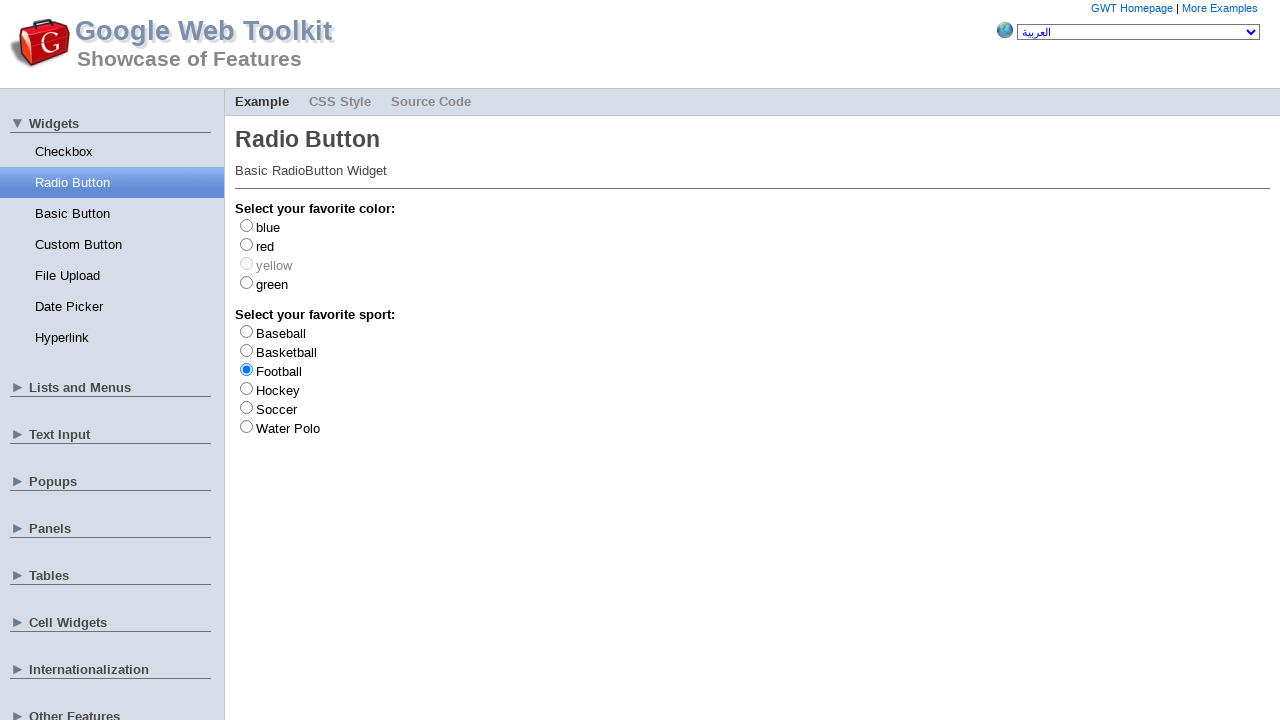

Clicked radio button at index 1 at (246, 350) on xpath=//span[@class='gwt-RadioButton']/input[@name='sport'] >> nth=1
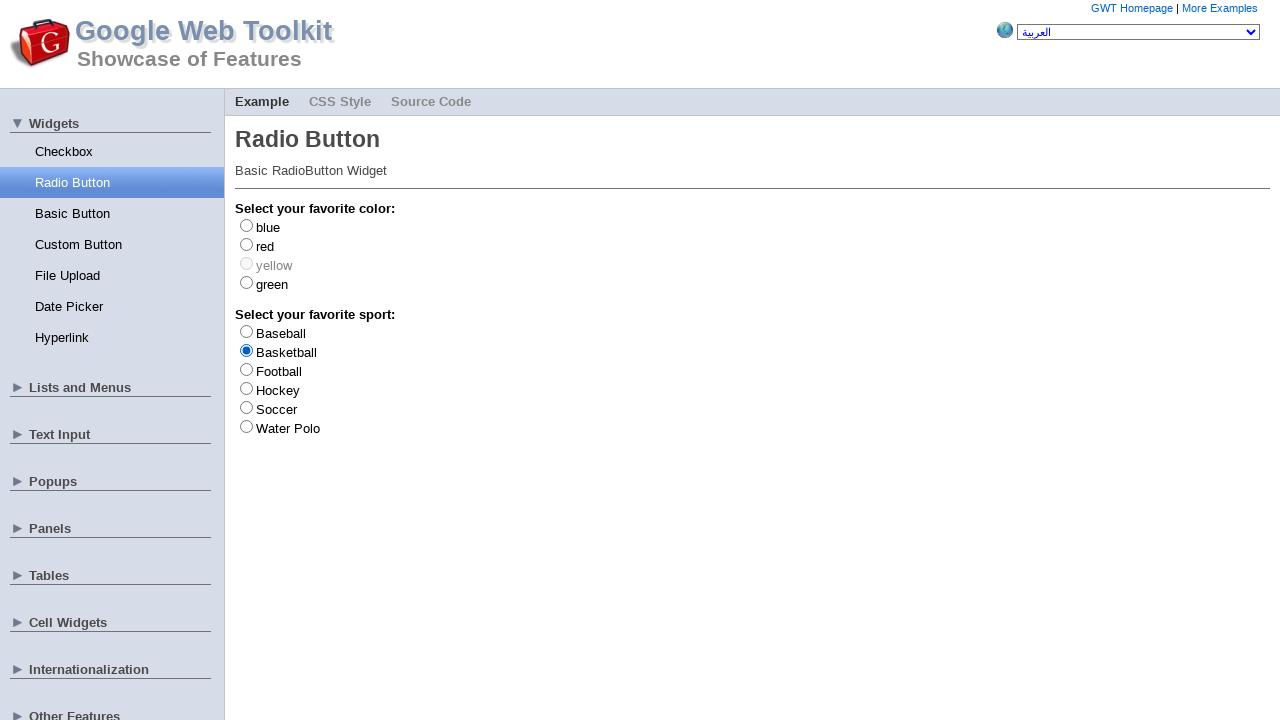

Verified that randomly selected option at index 1 is now checked
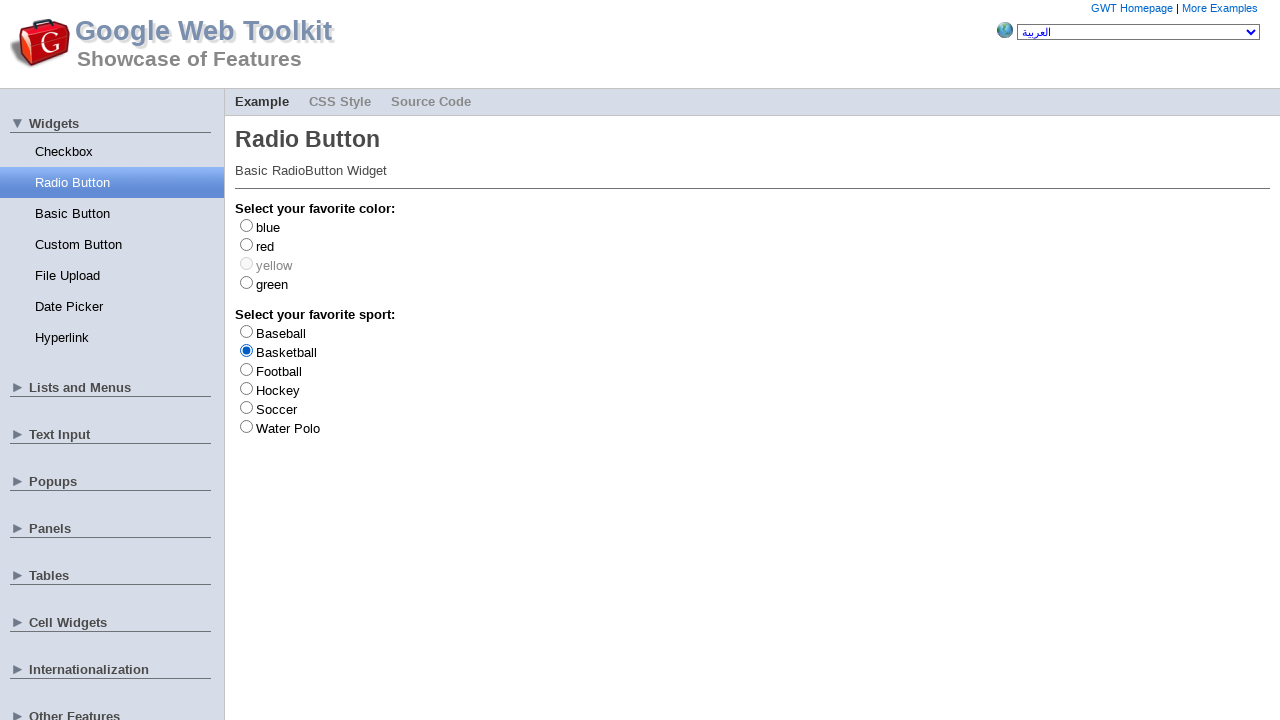

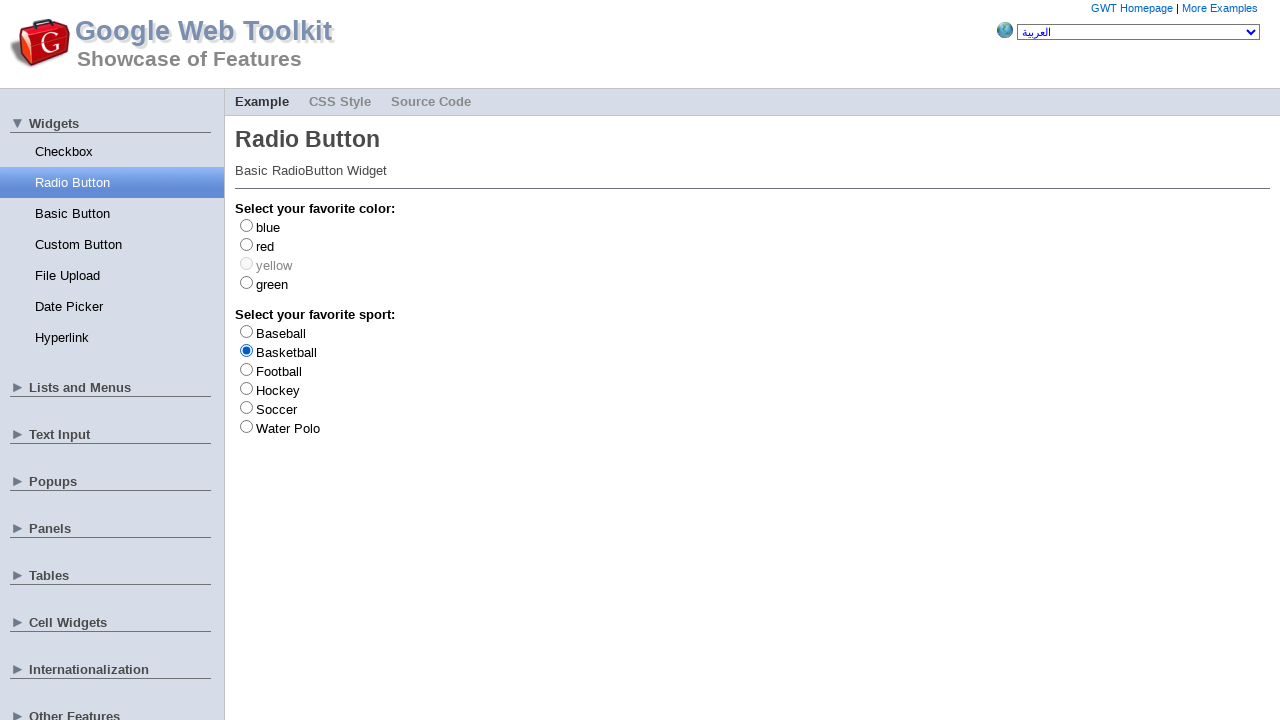